Tests A/B Testing page by clicking the link and verifying the heading and paragraph text content

Starting URL: http://the-internet.herokuapp.com/

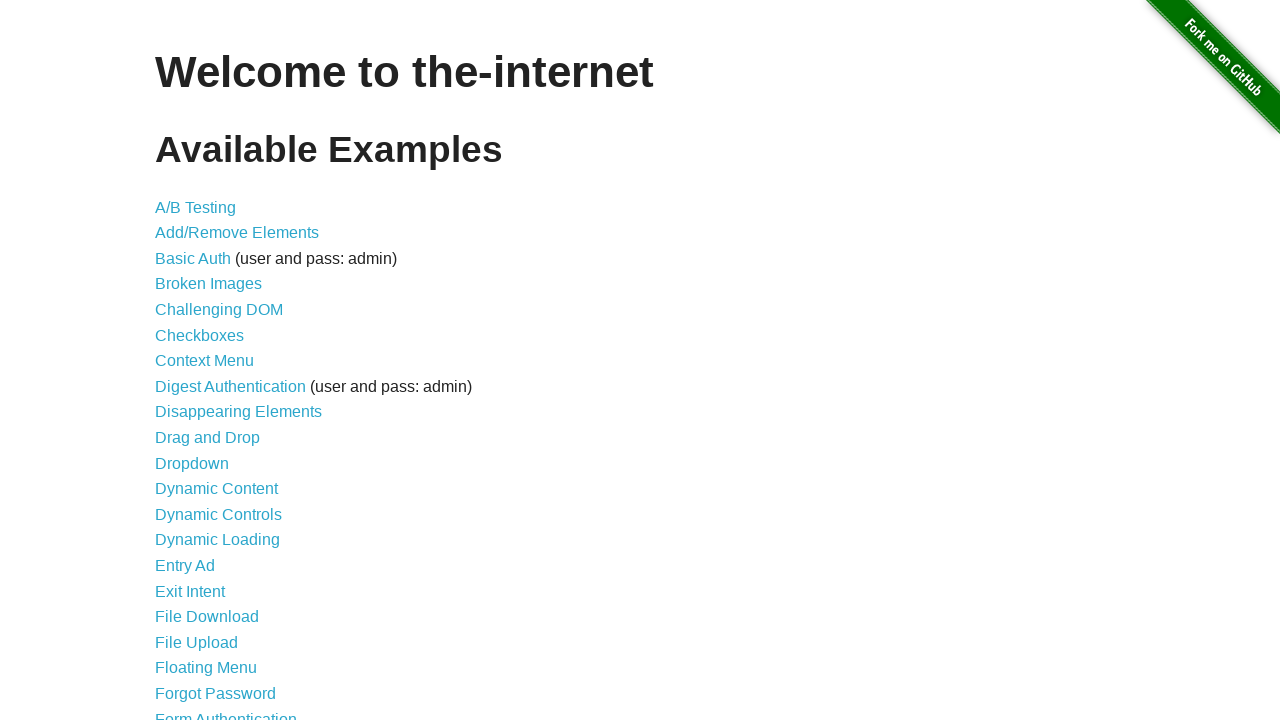

Clicked on A/B Testing link at (196, 207) on text=A/B Testing
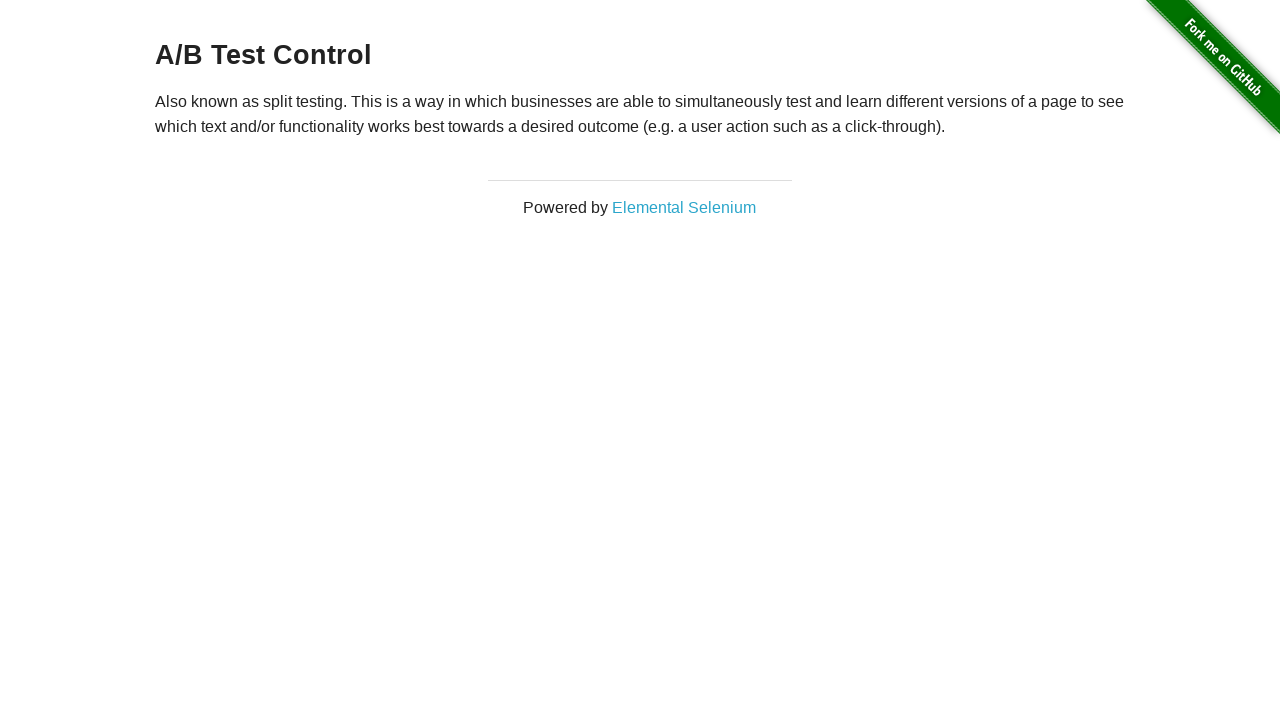

H3 heading element appeared on page
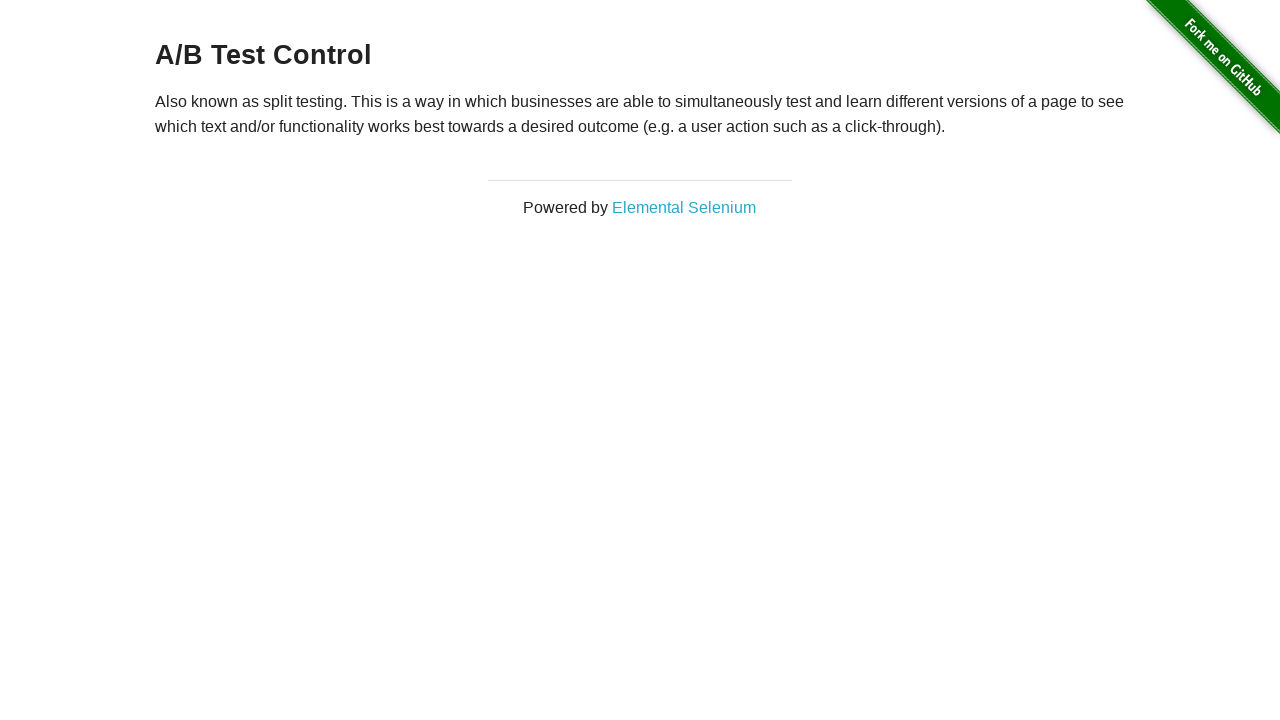

Paragraph element appeared on page
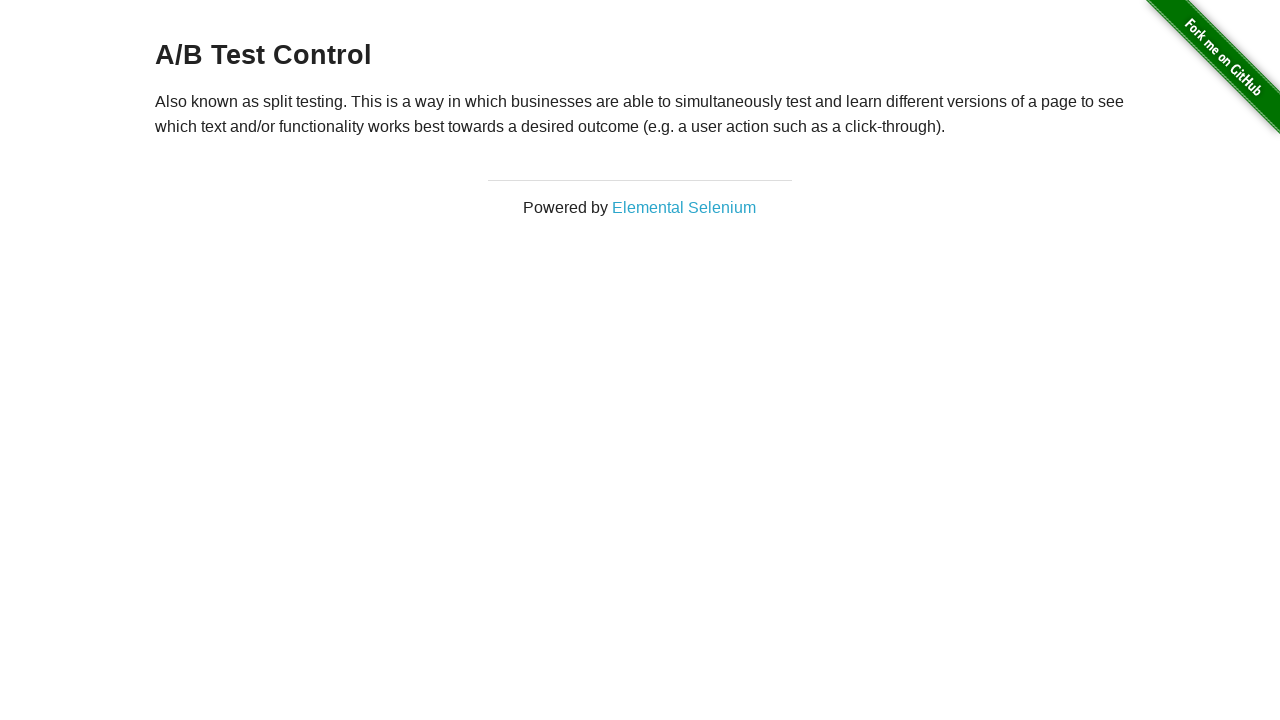

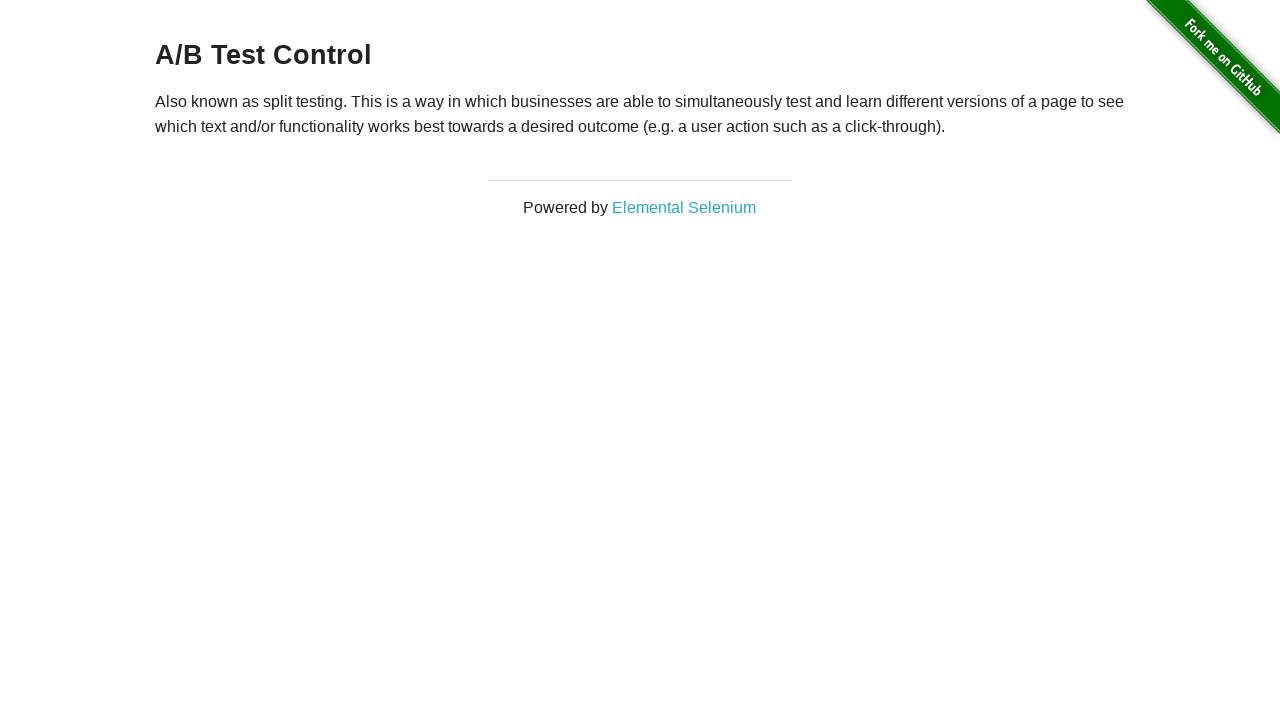